Navigates to a CSDN blog page and verifies that blog article links are present on the page

Starting URL: https://blog.csdn.net/lzw_java?type=blog

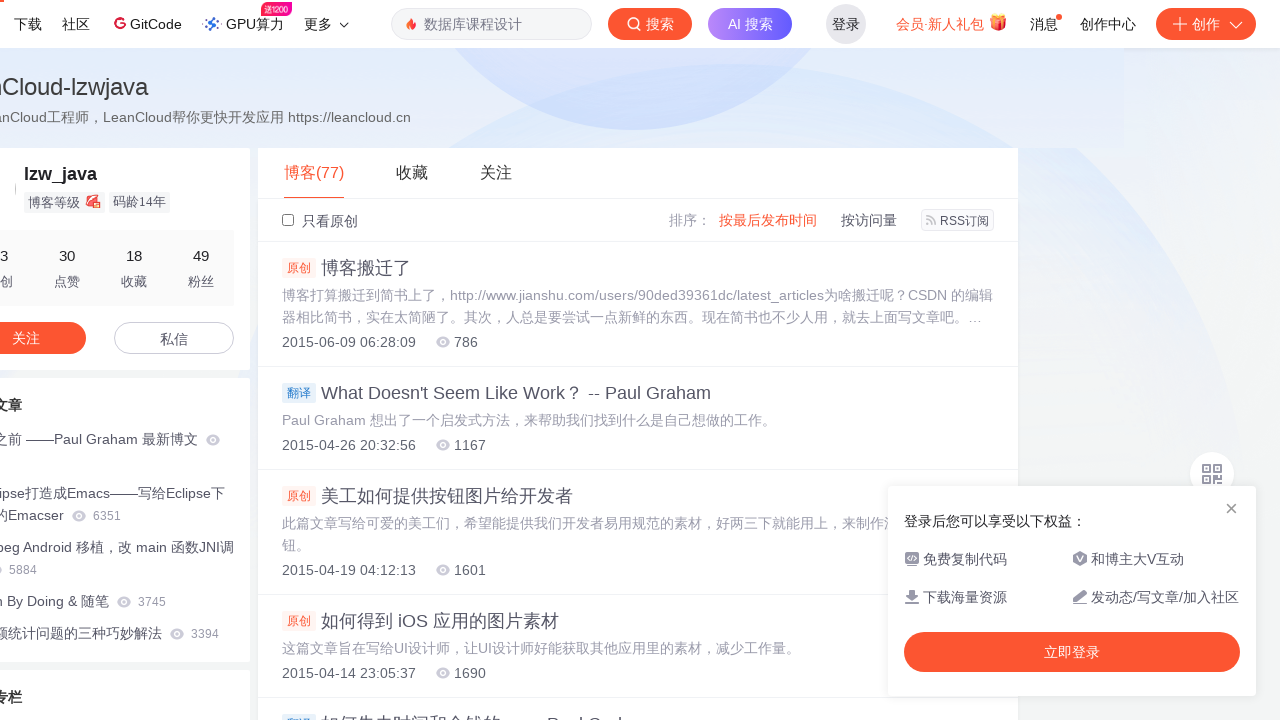

Navigated to CSDN blog page
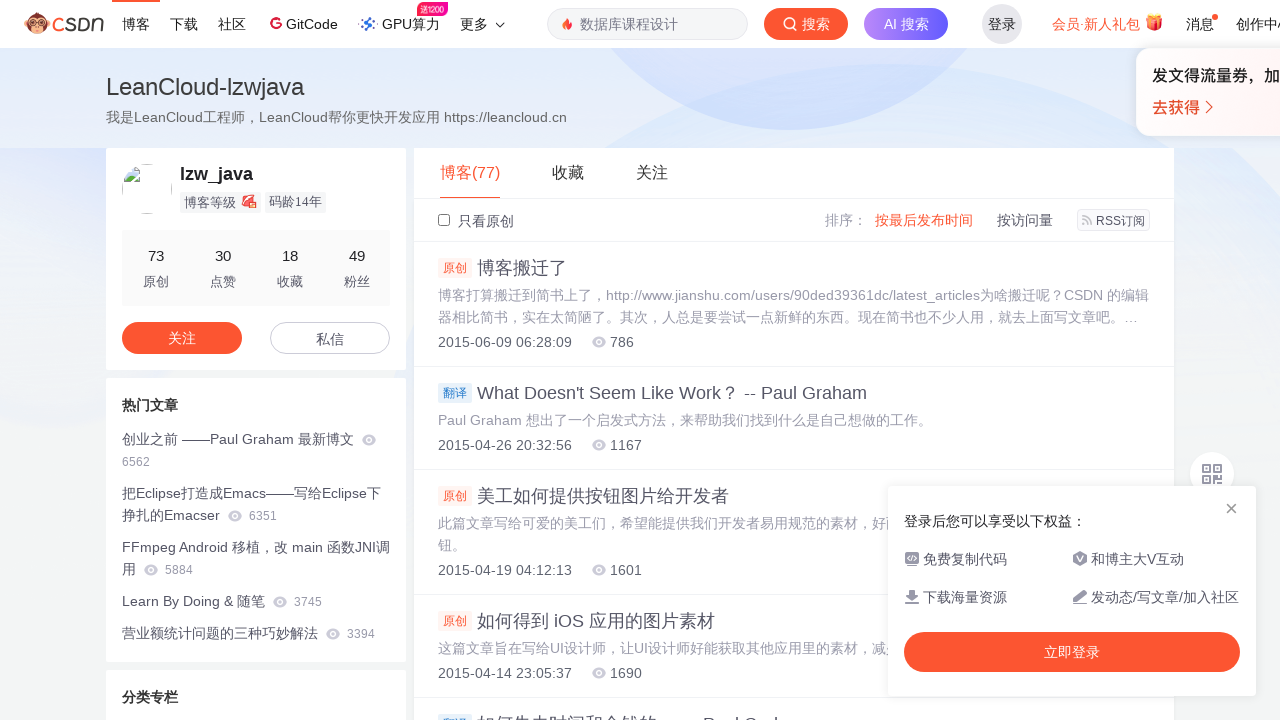

Blog article links are present on the page
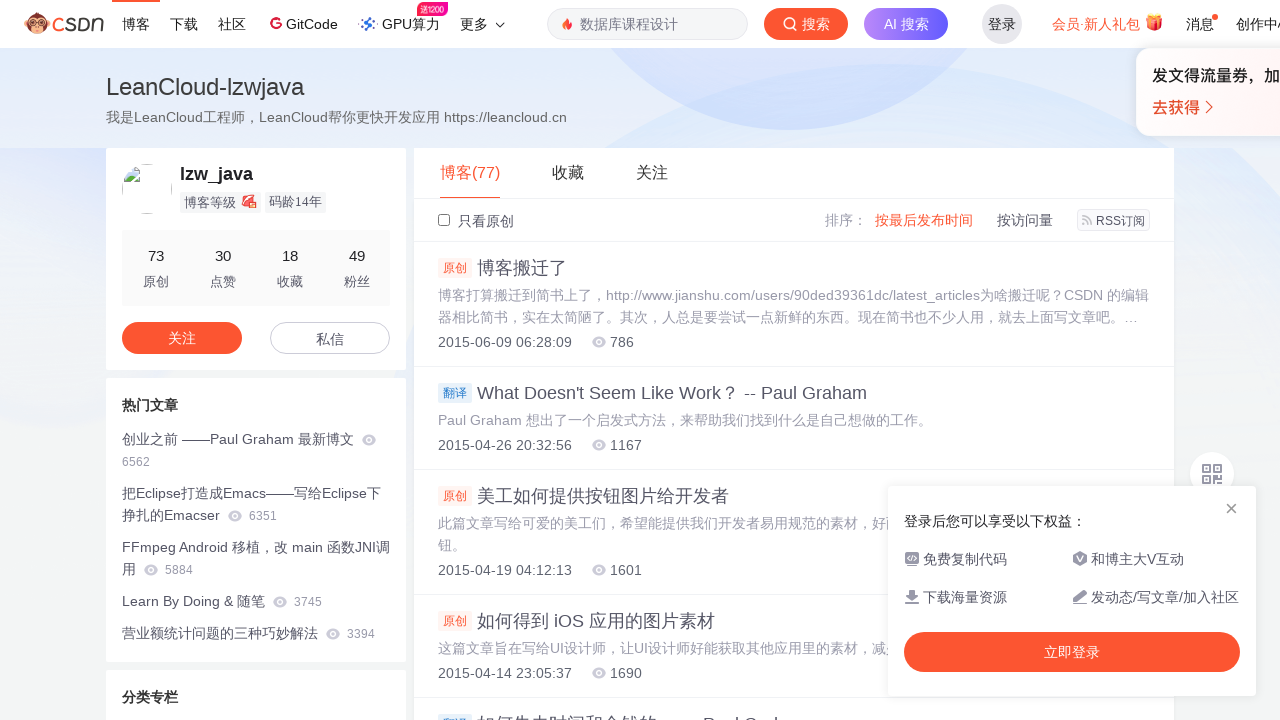

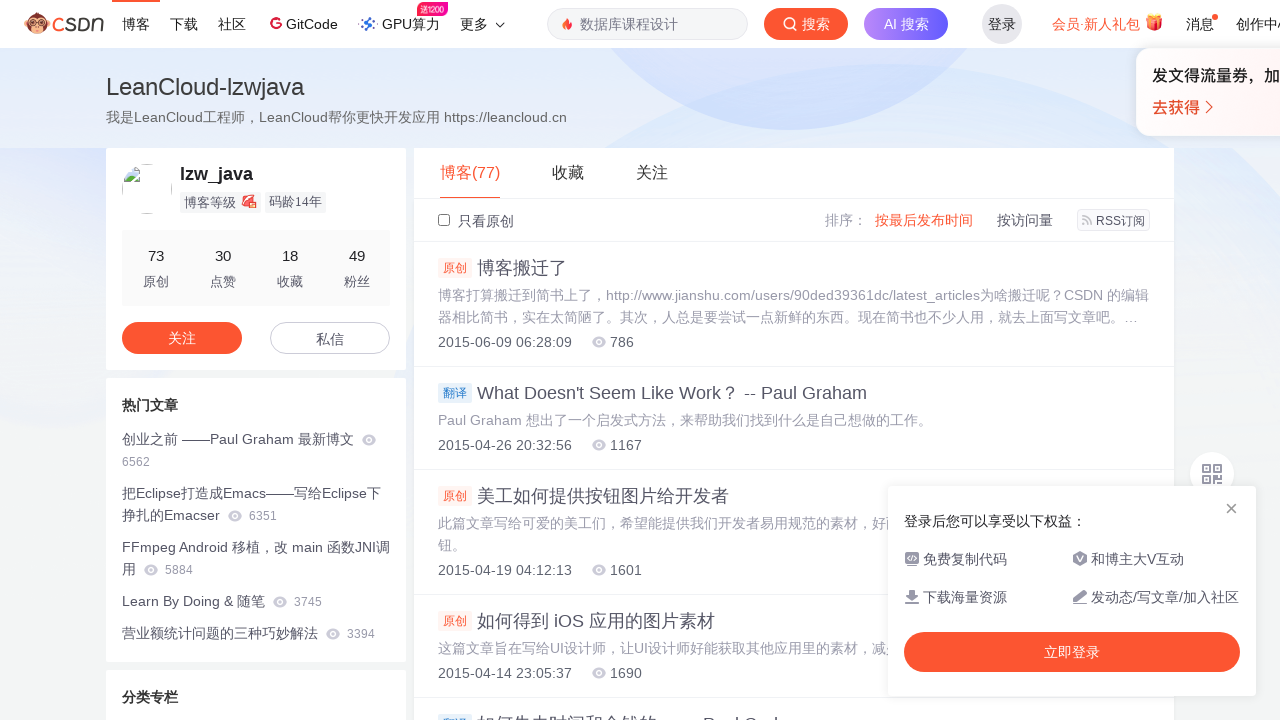